Navigates to the Monster job portal website

Starting URL: http://monster.com

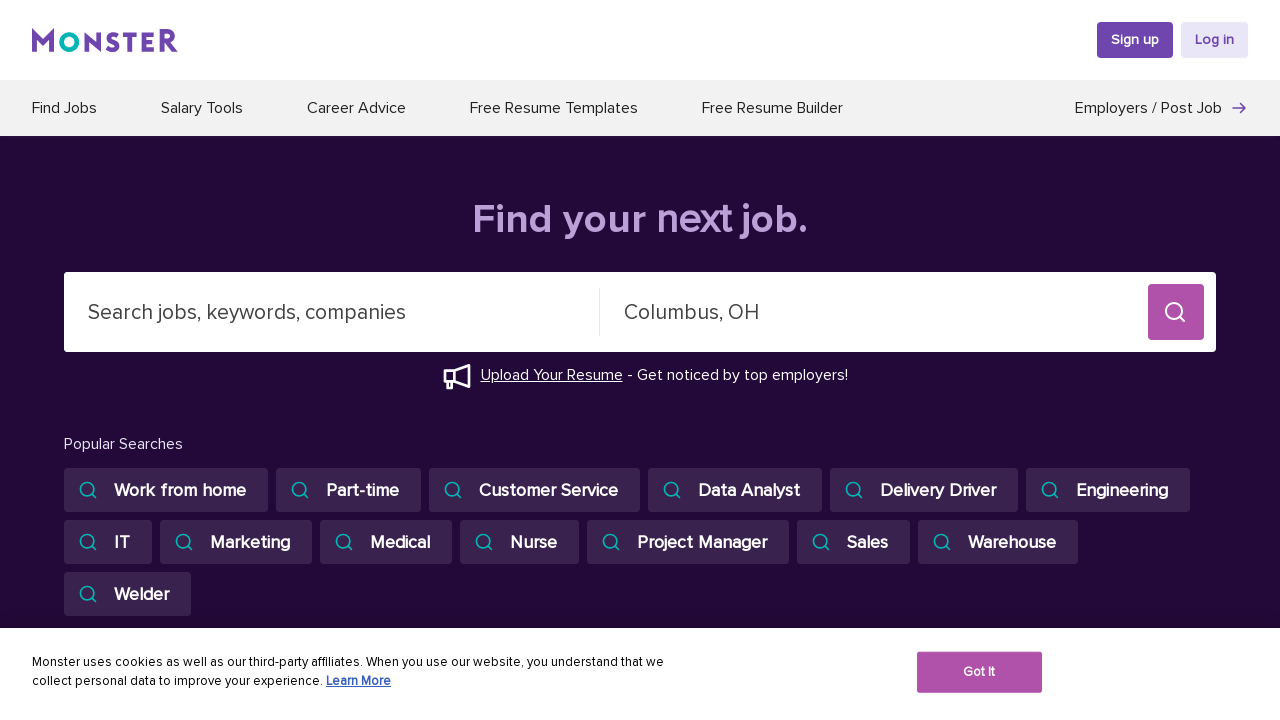

Navigated to Monster job portal website at http://monster.com
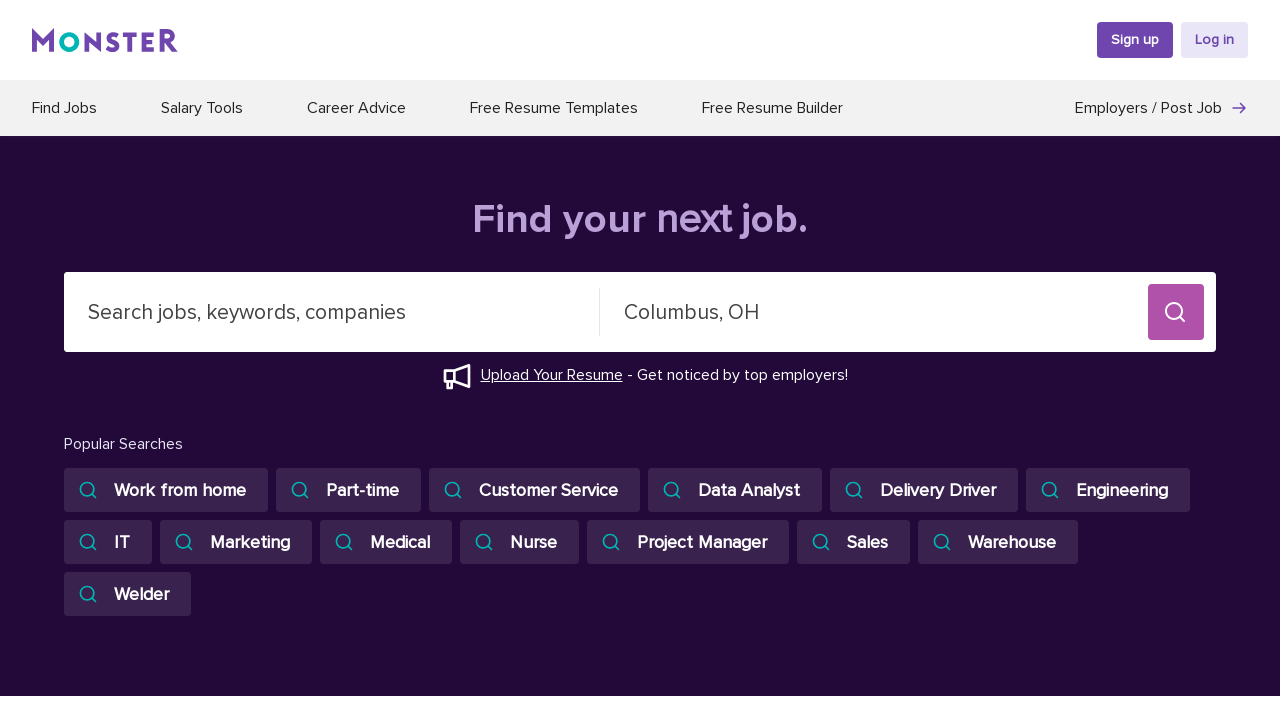

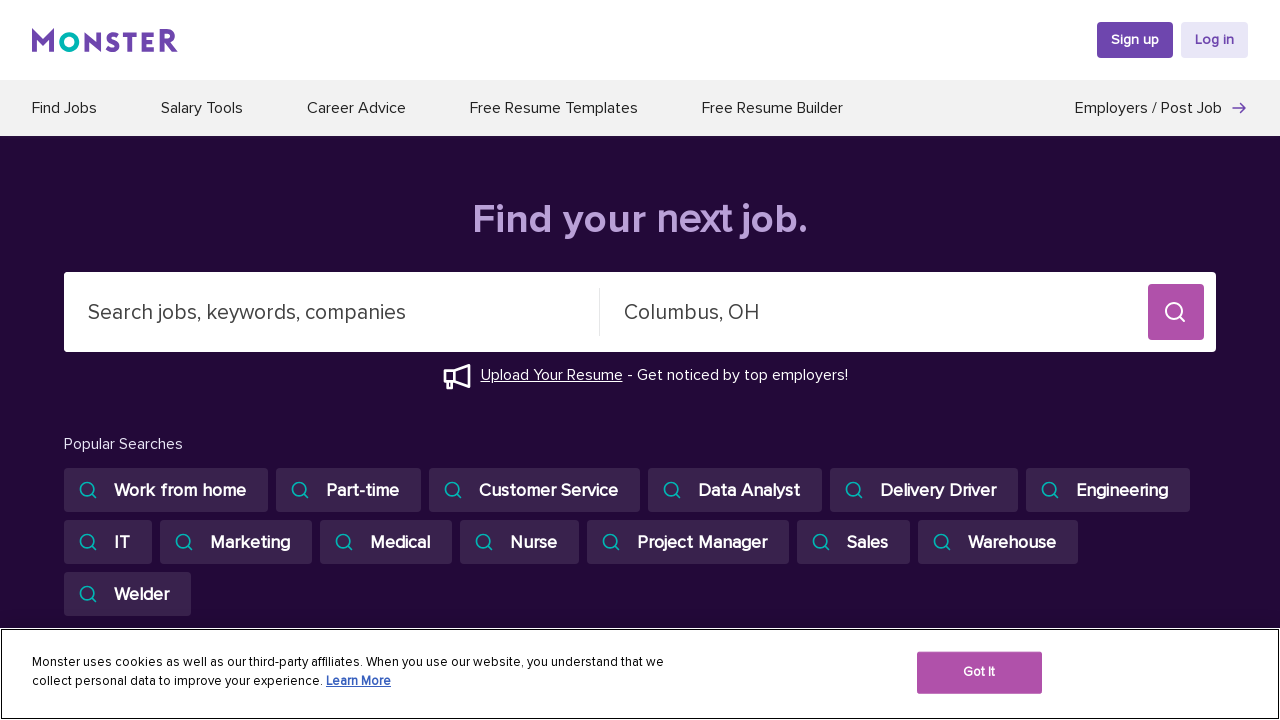